Tests prompt alert functionality by clicking prompt button, entering text, and accepting the alert

Starting URL: https://demoqa.com/alerts

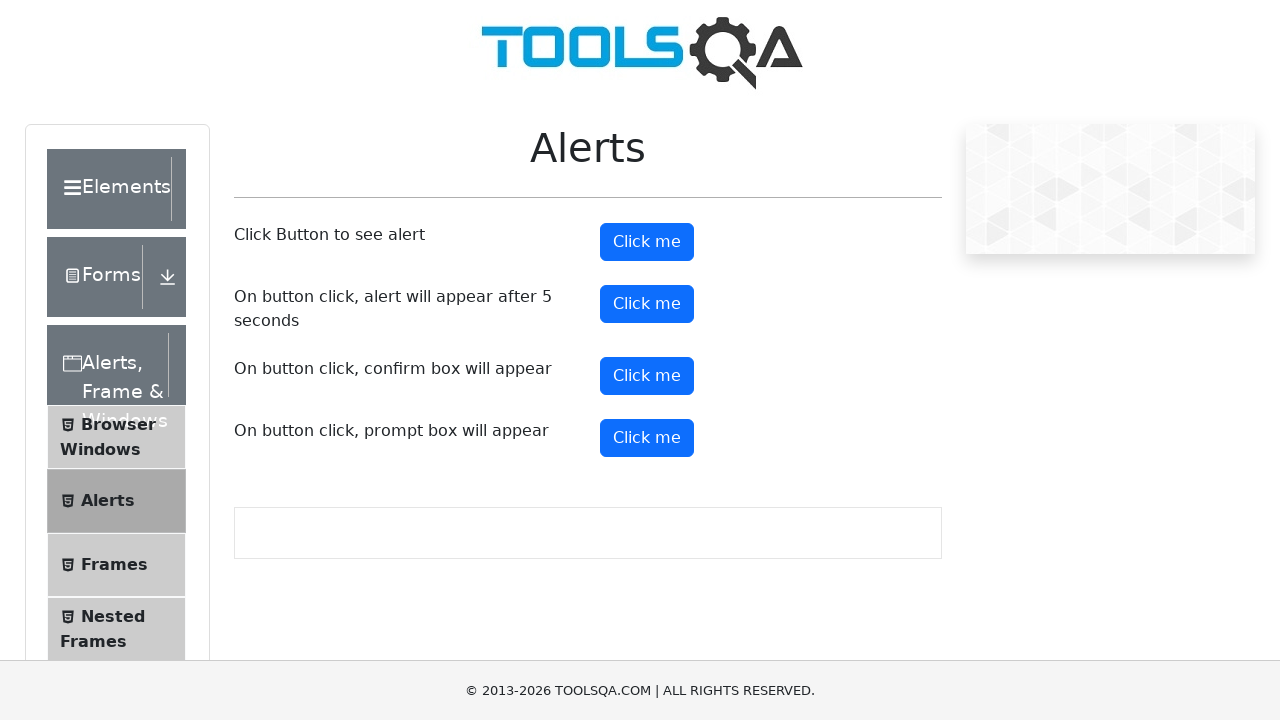

Set up dialog handler to accept prompt alert with input 'ausaf'
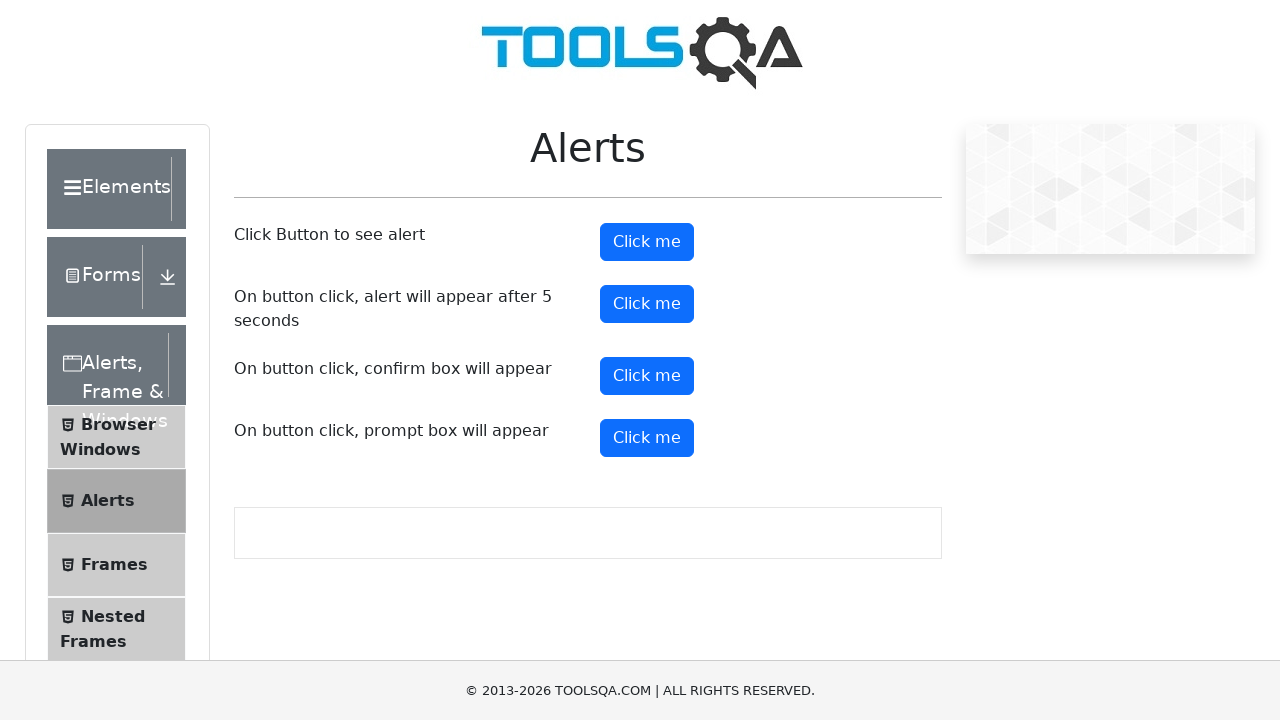

Clicked prompt button to trigger alert at (647, 438) on #promtButton
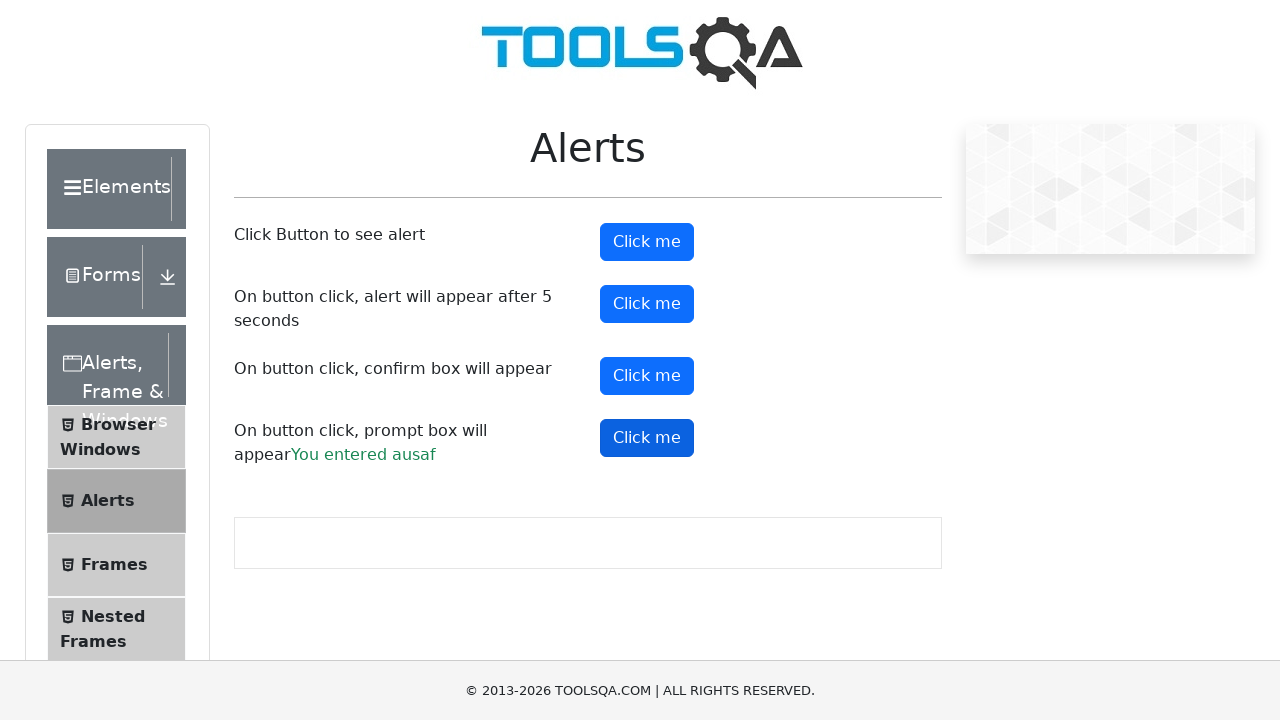

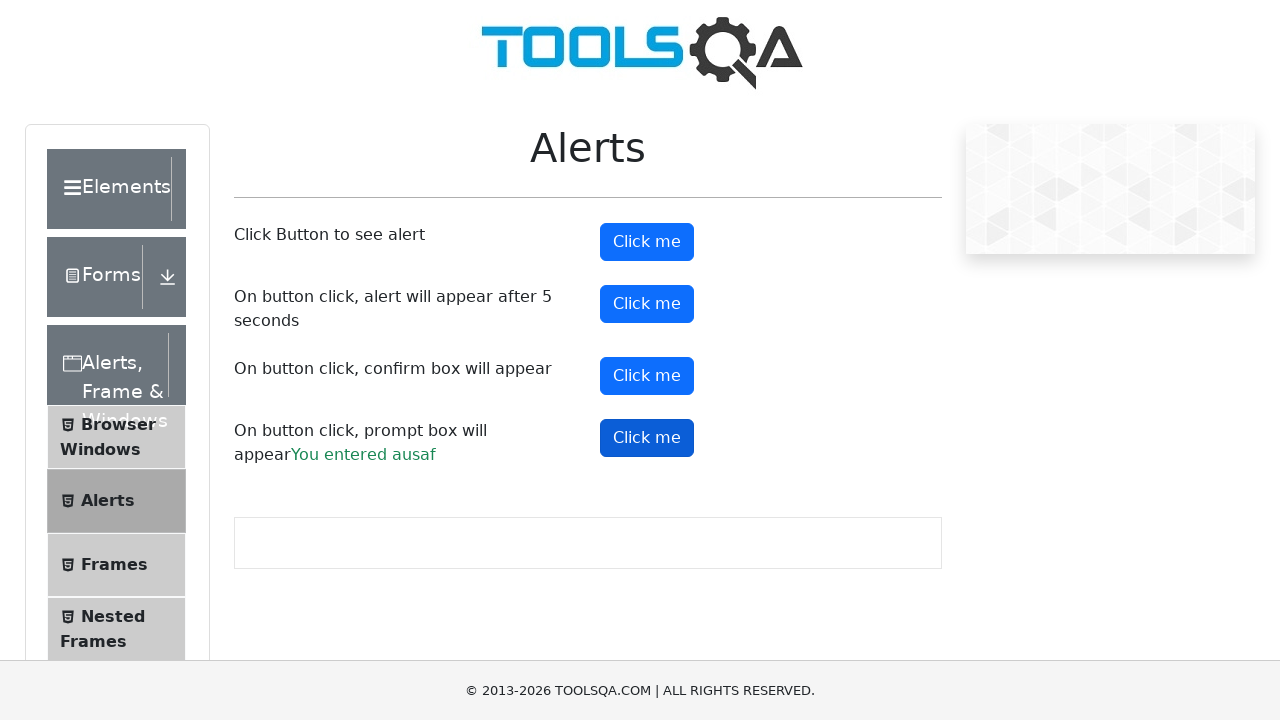